Navigates to Bilibili's music section, scrolls through video grid areas to load content, and hovers over ranked video items to reveal popover details.

Starting URL: https://www.bilibili.com/v/music/?spm_id_from=333.1007.0.0

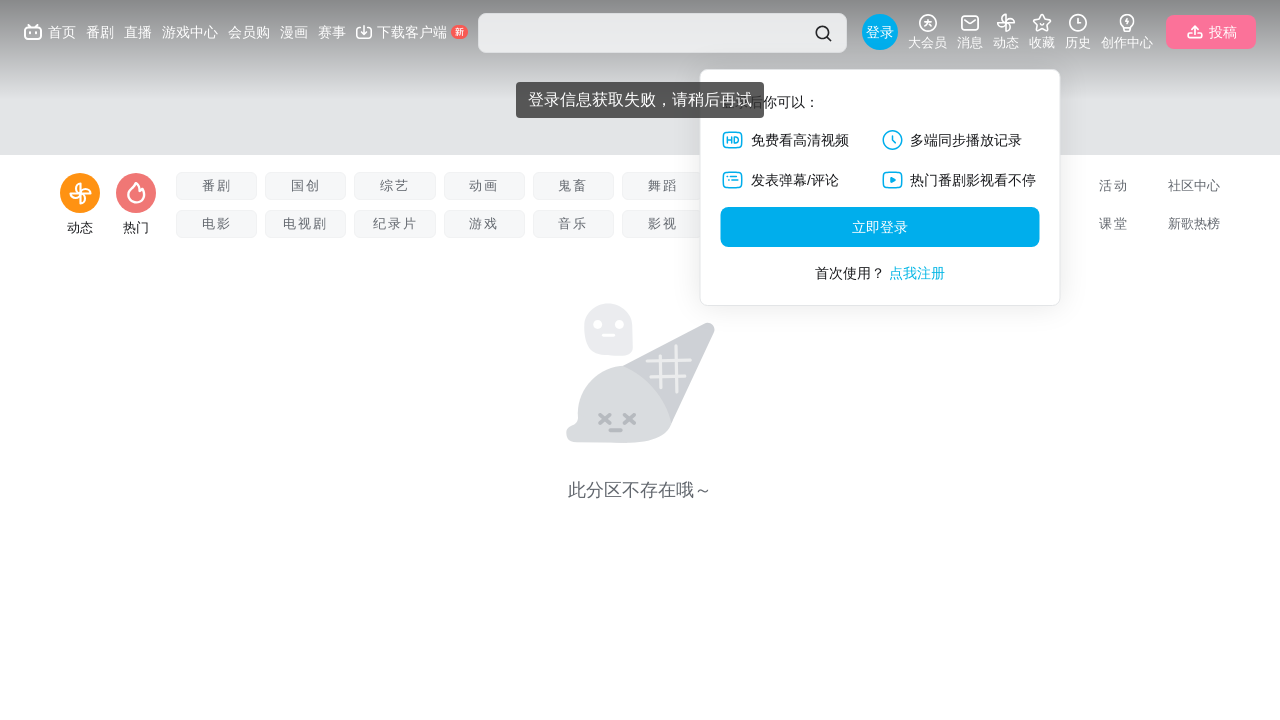

Waited for page to reach network idle state
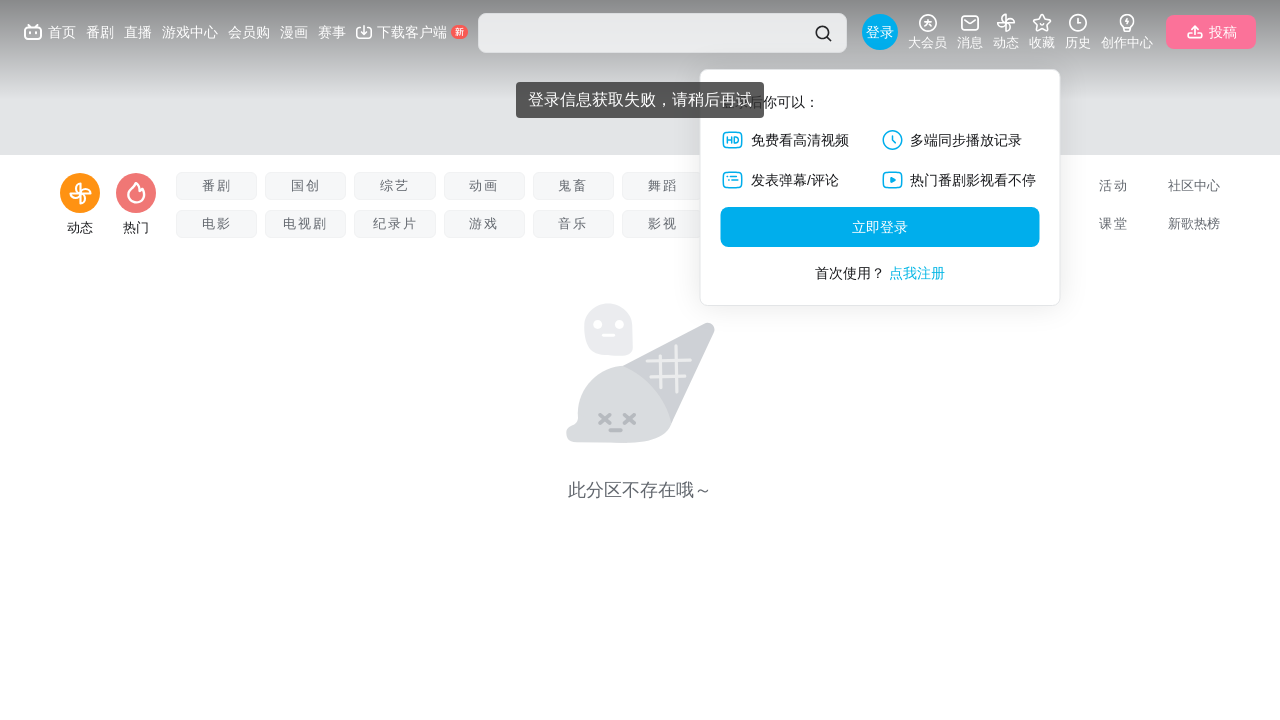

Located all grid areas in the music section
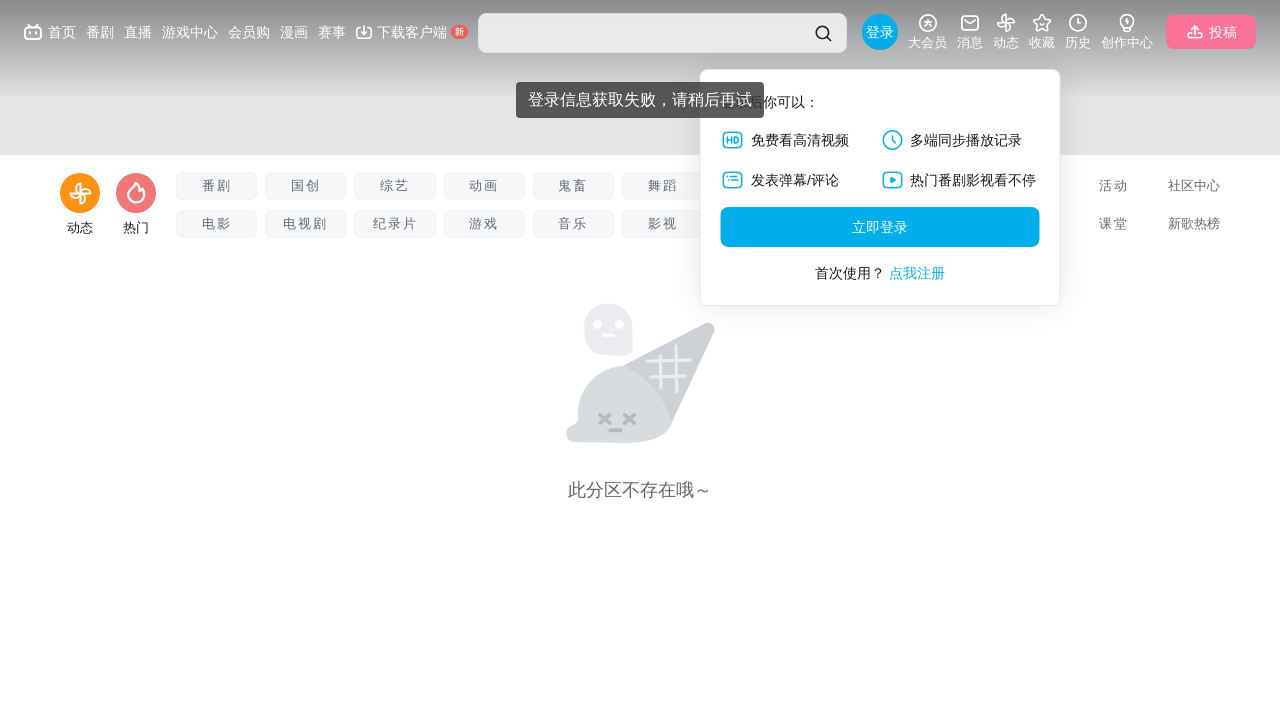

Waited for all lazy-loaded content to finish loading
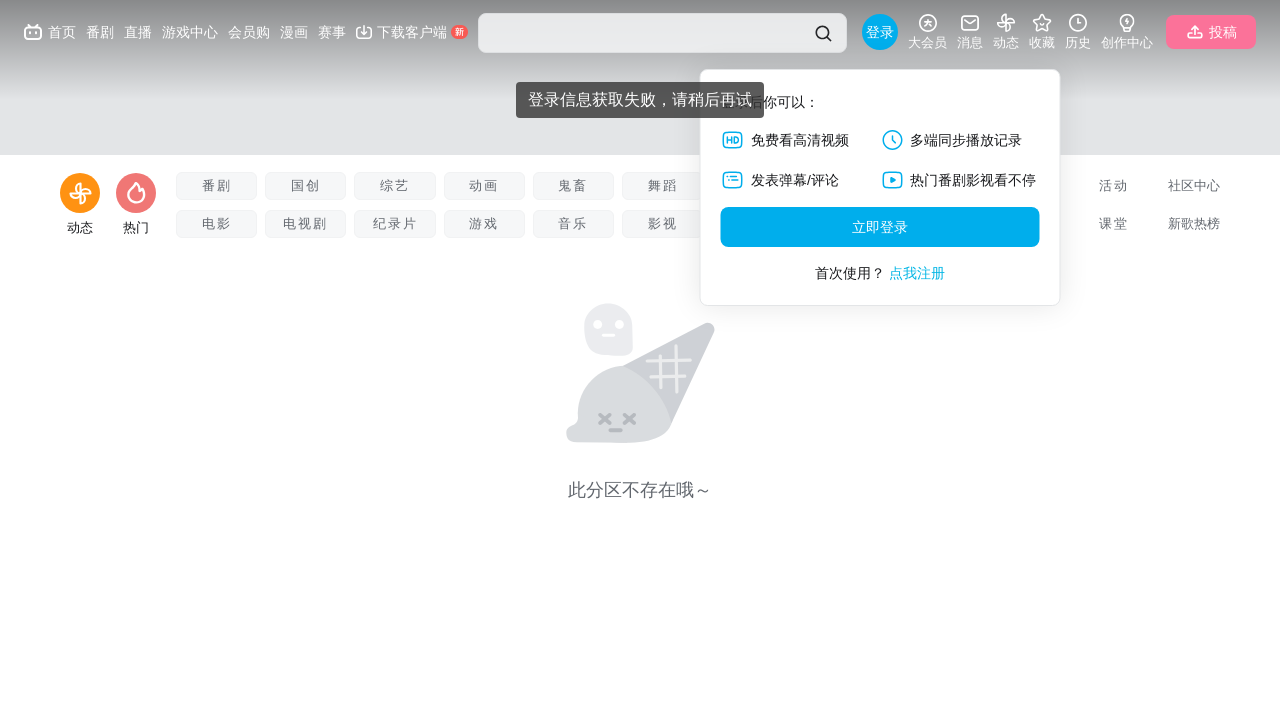

Re-located all grid areas for interaction pass
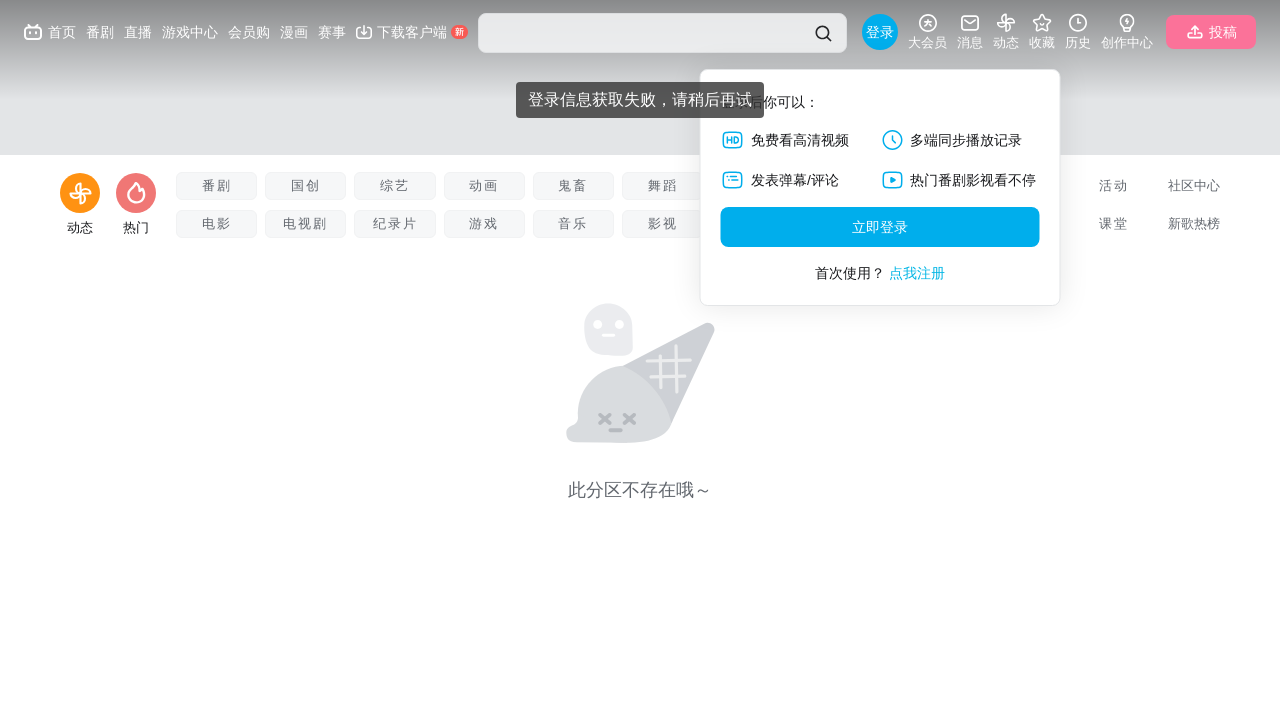

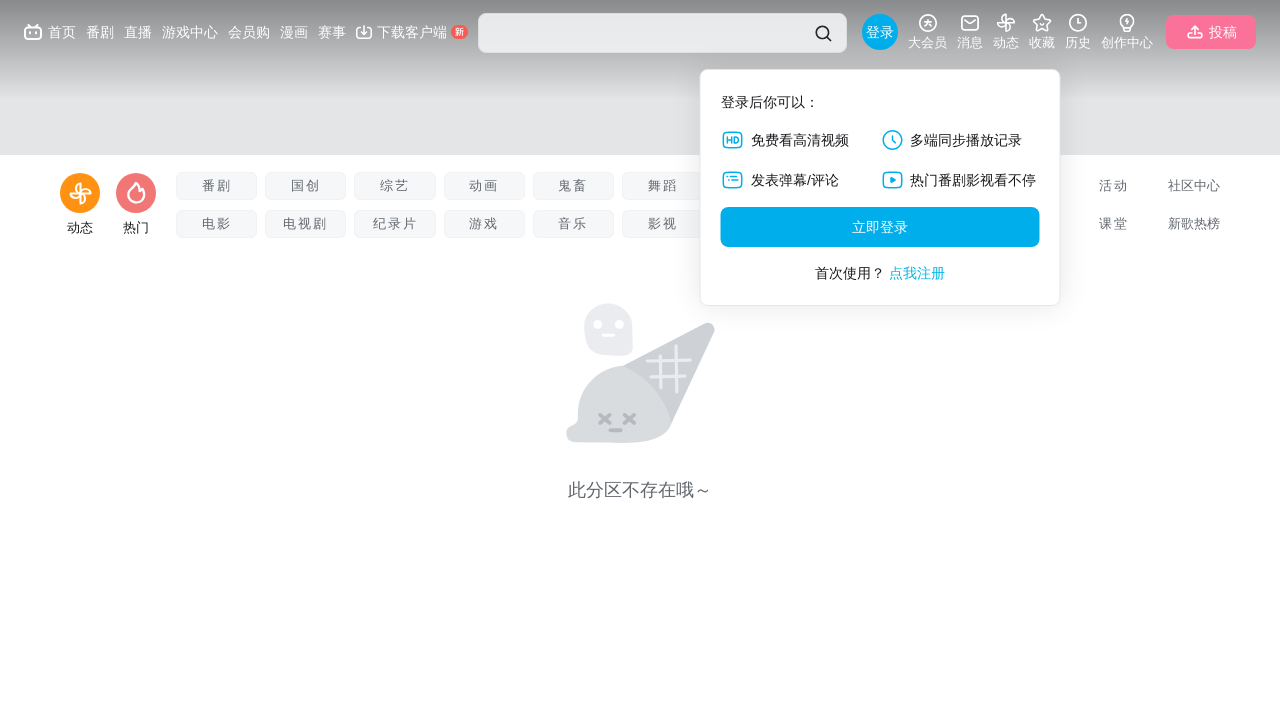